Navigates to Nike's homepage and verifies the page loads successfully

Starting URL: https://www.nike.com/

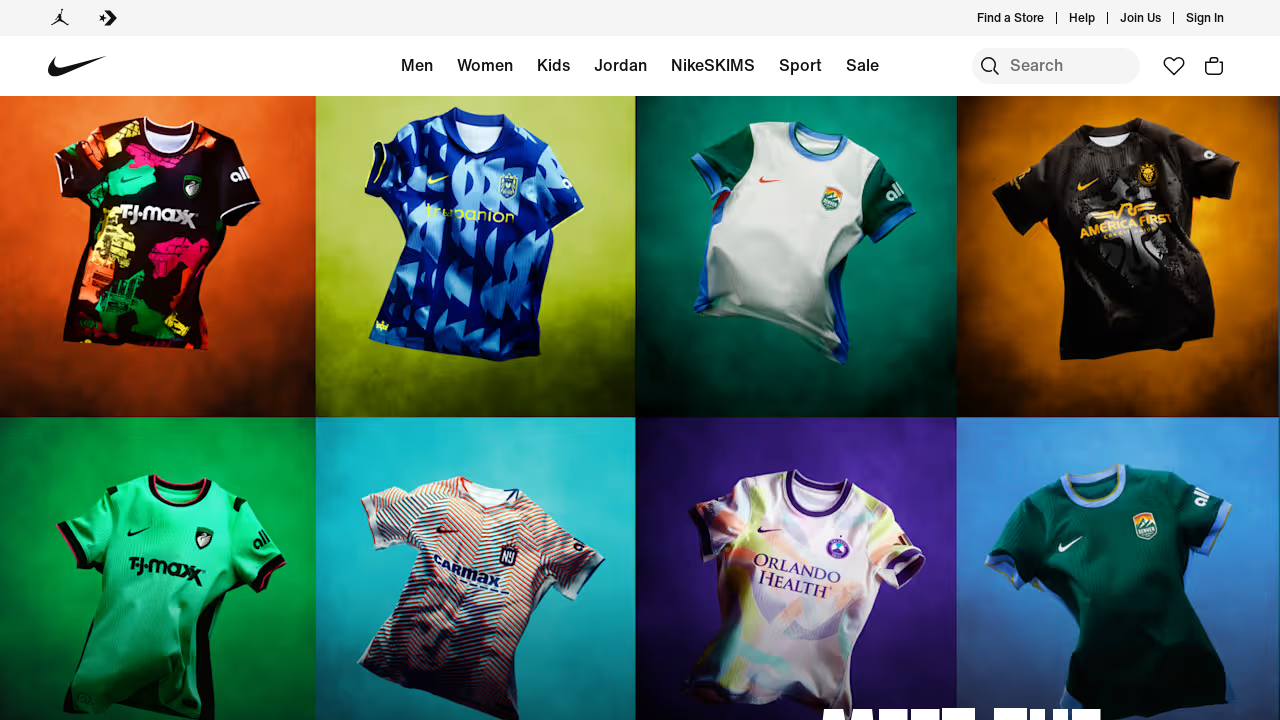

Nike homepage DOM content loaded
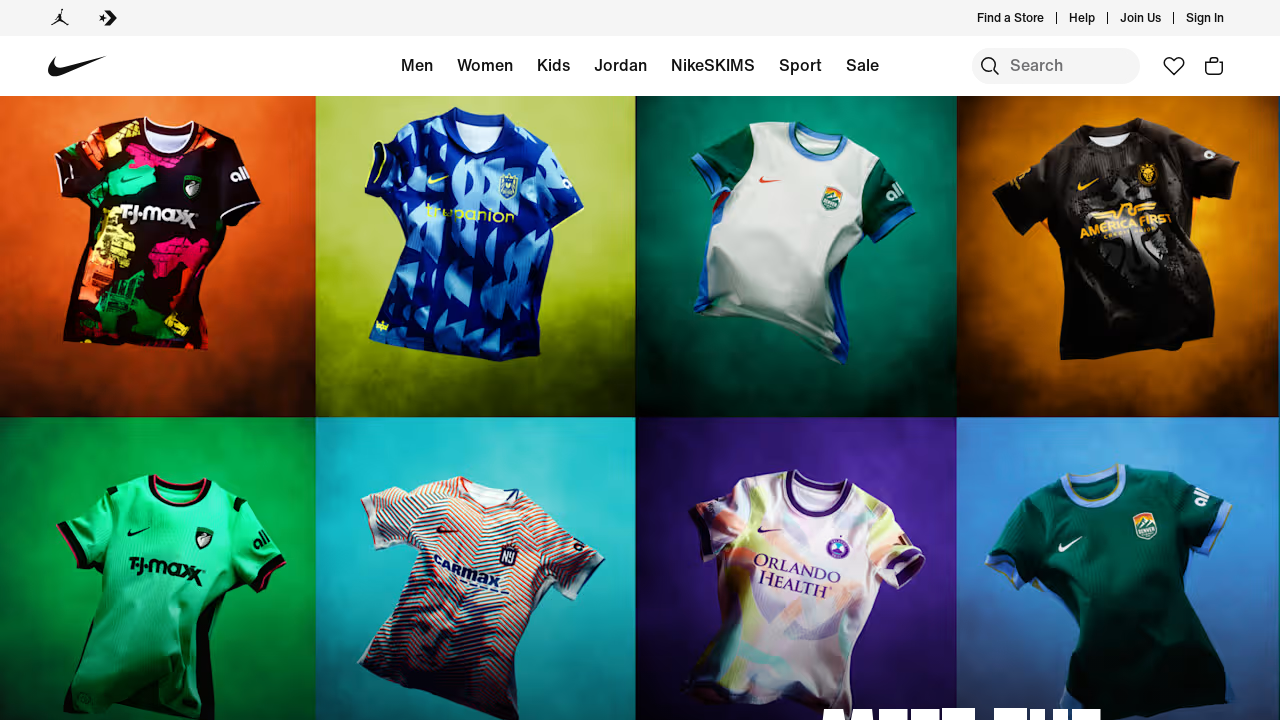

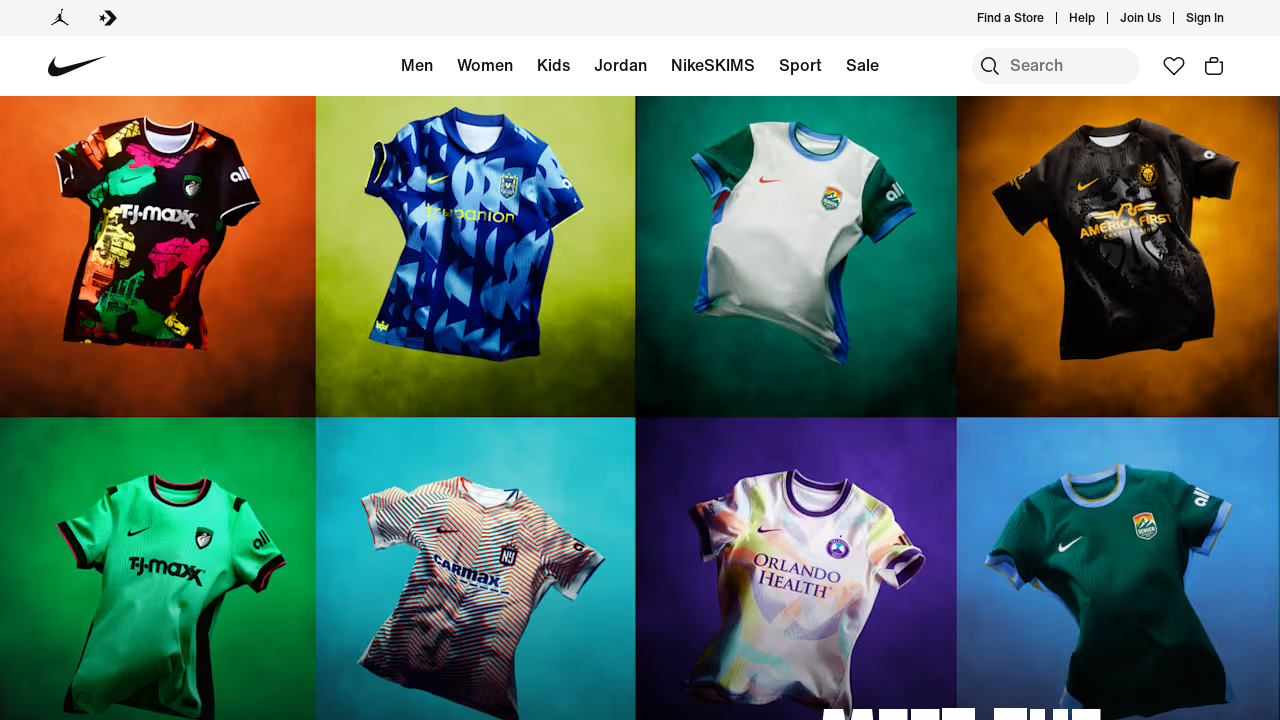